Tests the EMI calculator slider functionality by adjusting the loan amount slider to a specific value

Starting URL: https://emicalculator.net/

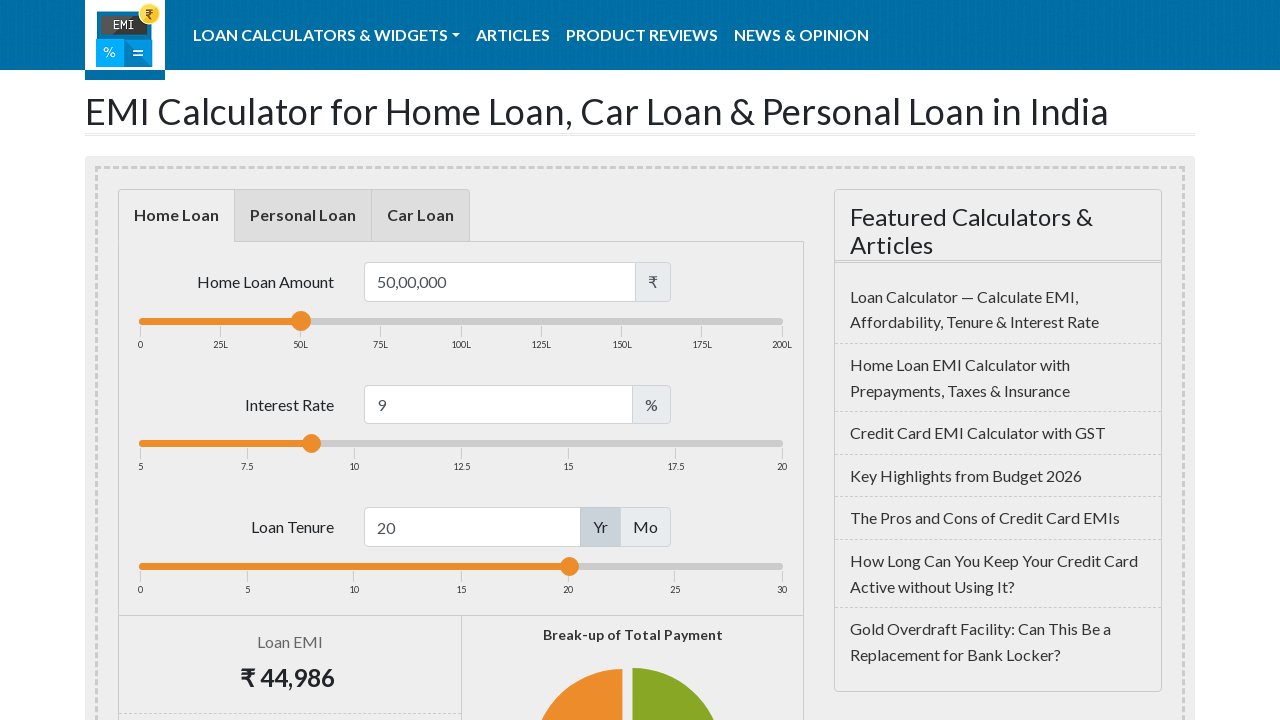

Waited for page to fully load (networkidle state)
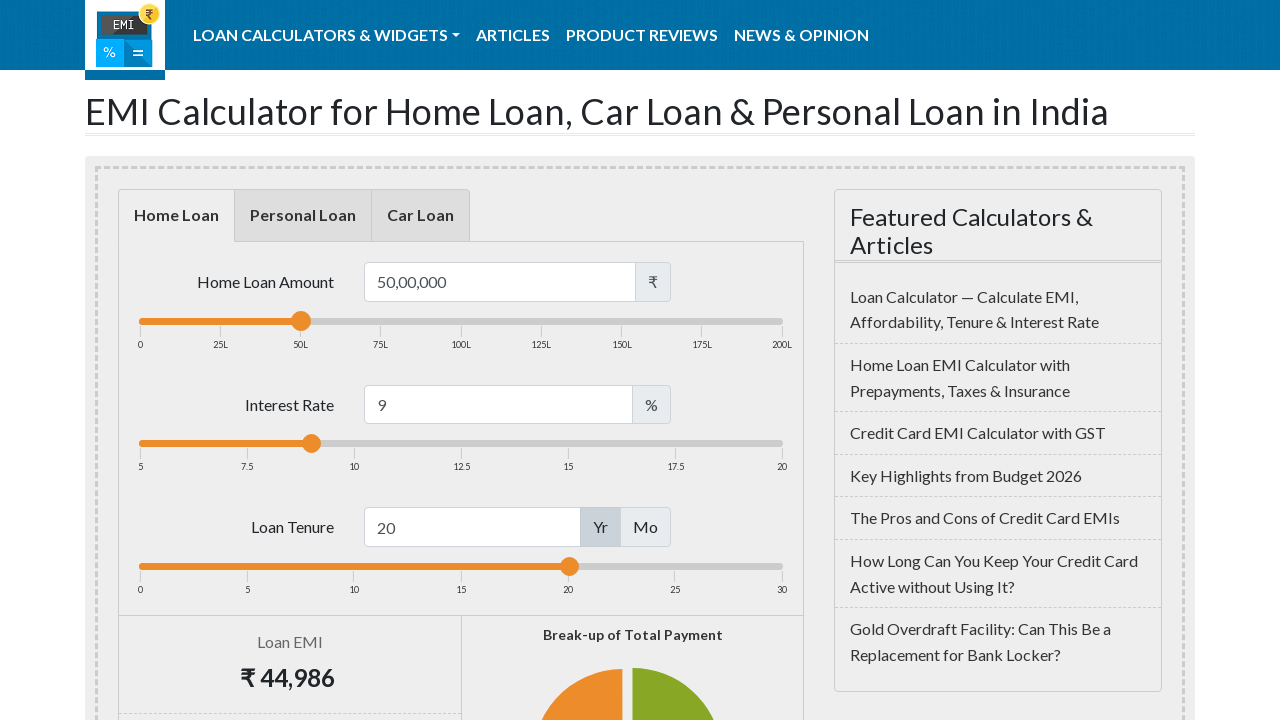

Located the loan amount slider element
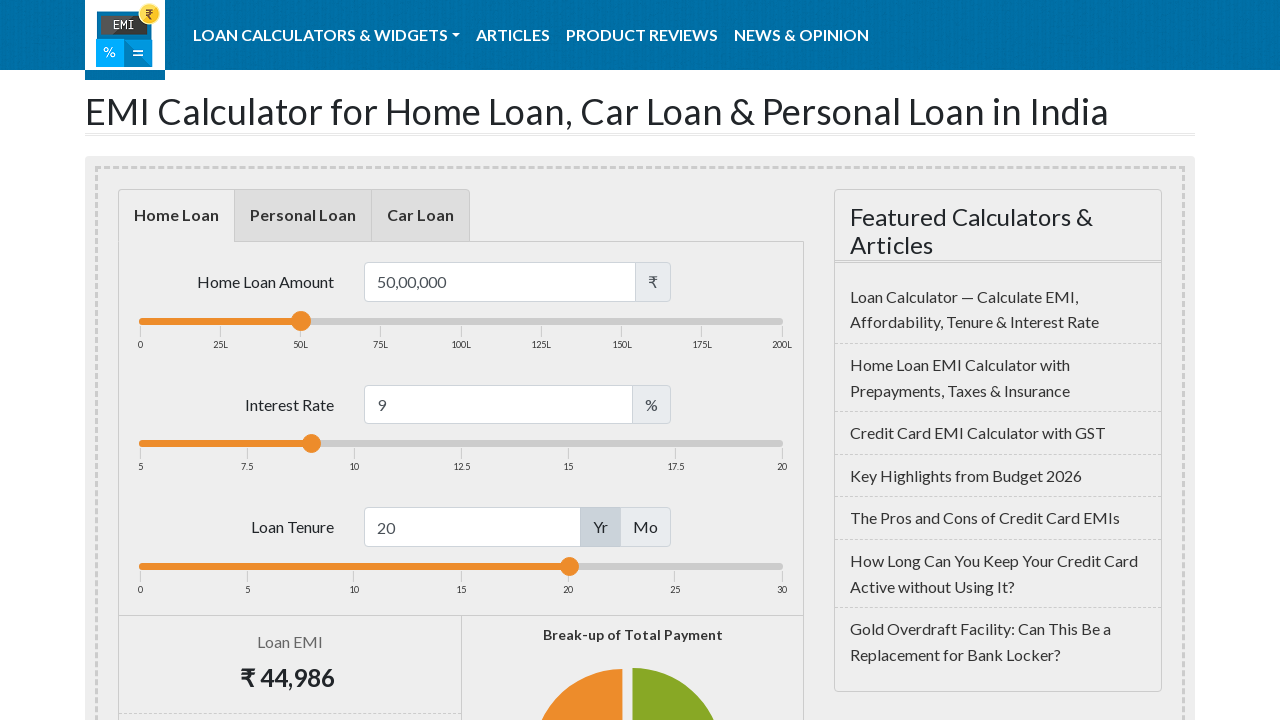

Confirmed loan amount slider is visible
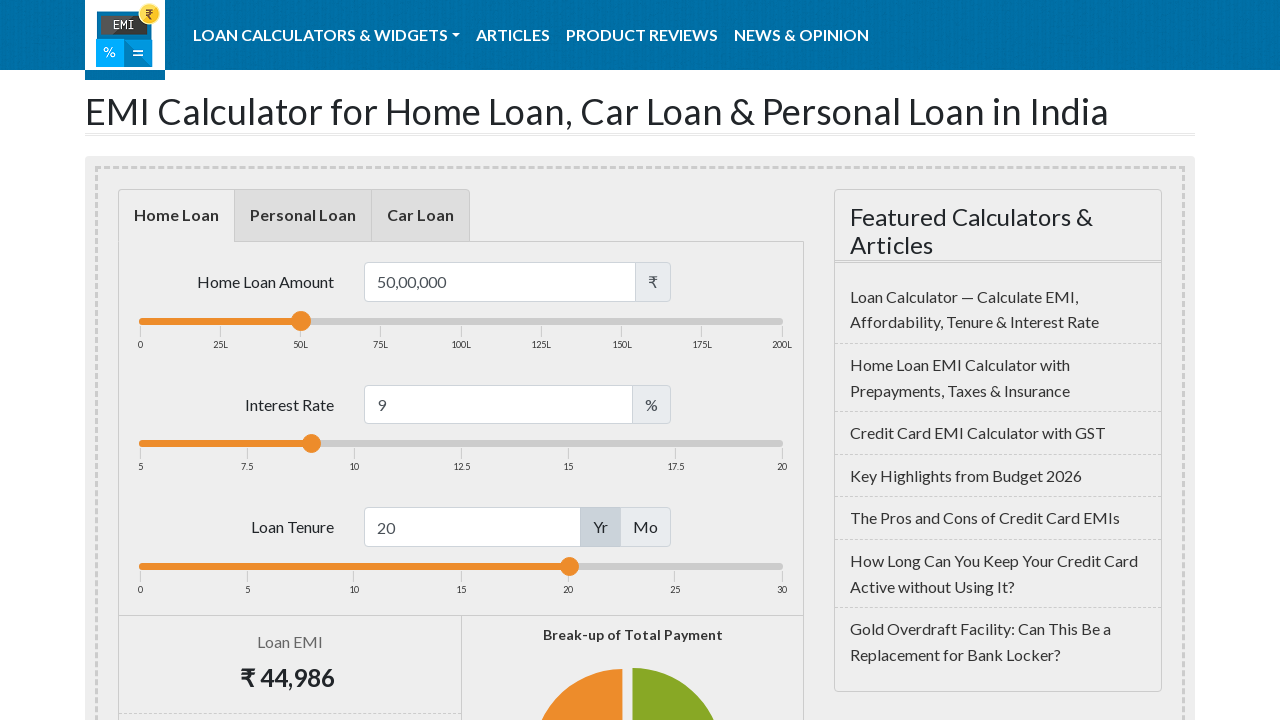

Set slider position to 80% using JavaScript
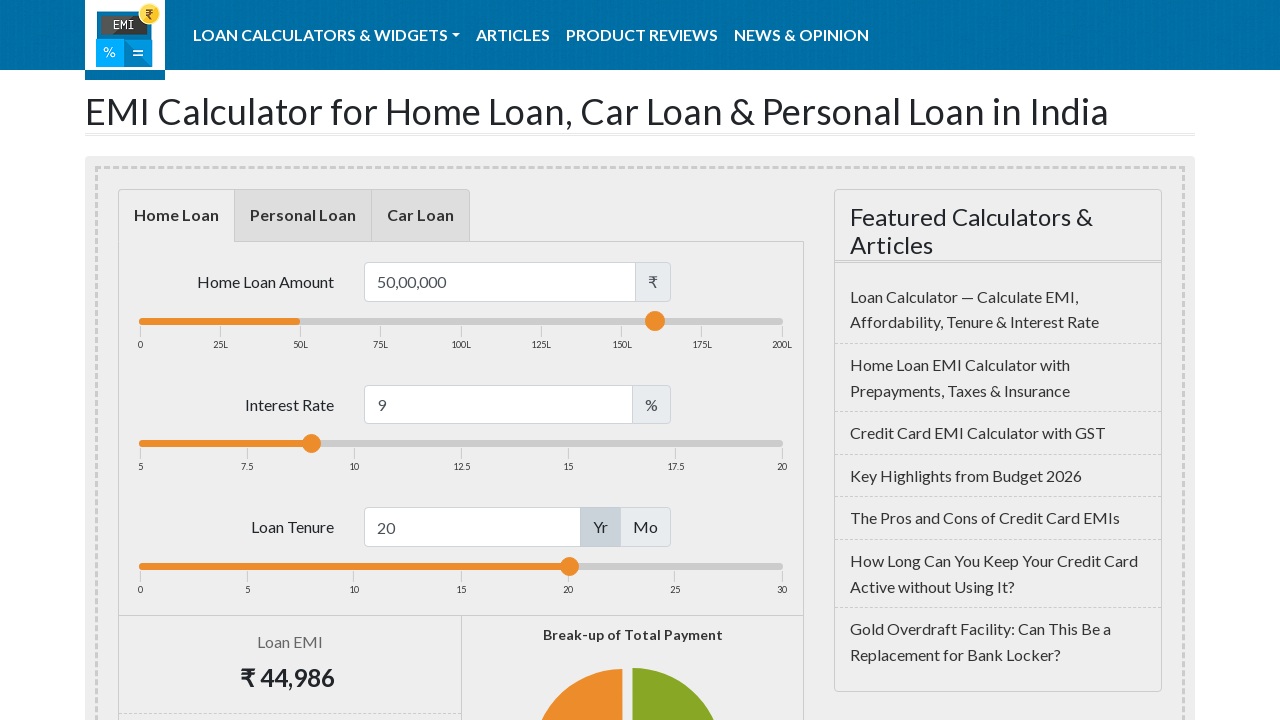

Located loan slider element for drag operation
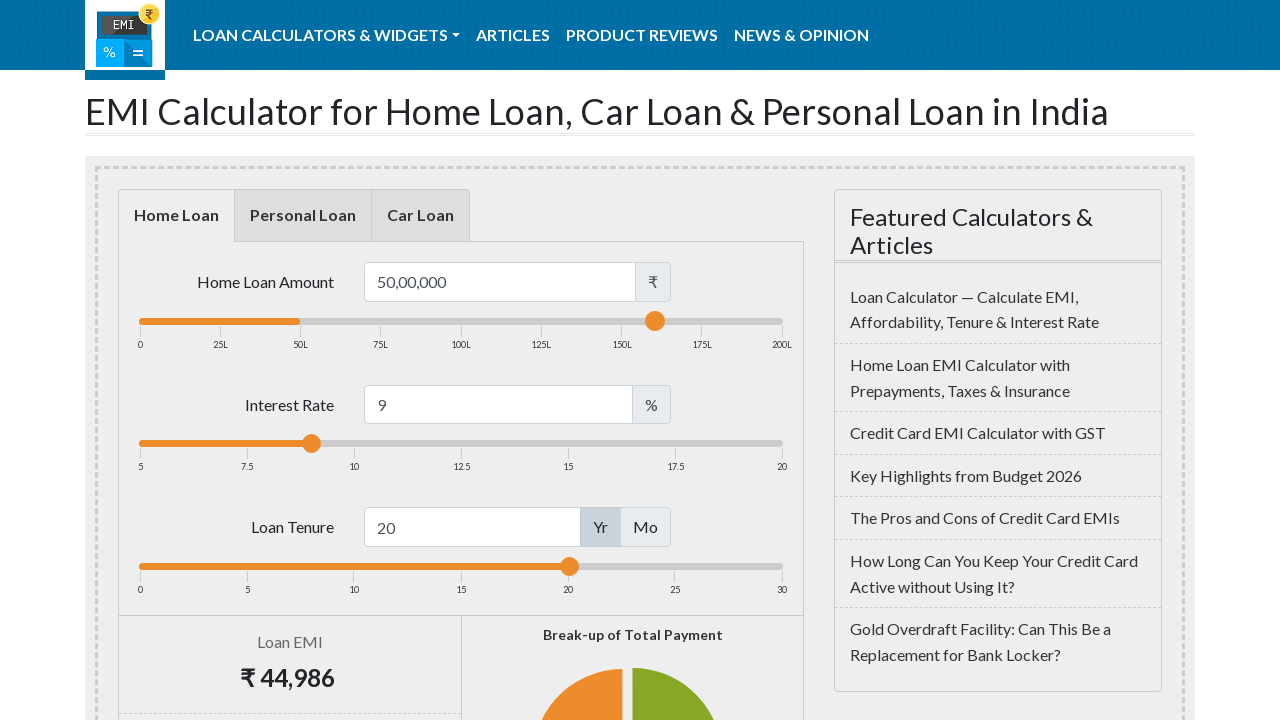

Dragged loan amount slider to position x: 300, y: 0 at (439, 318)
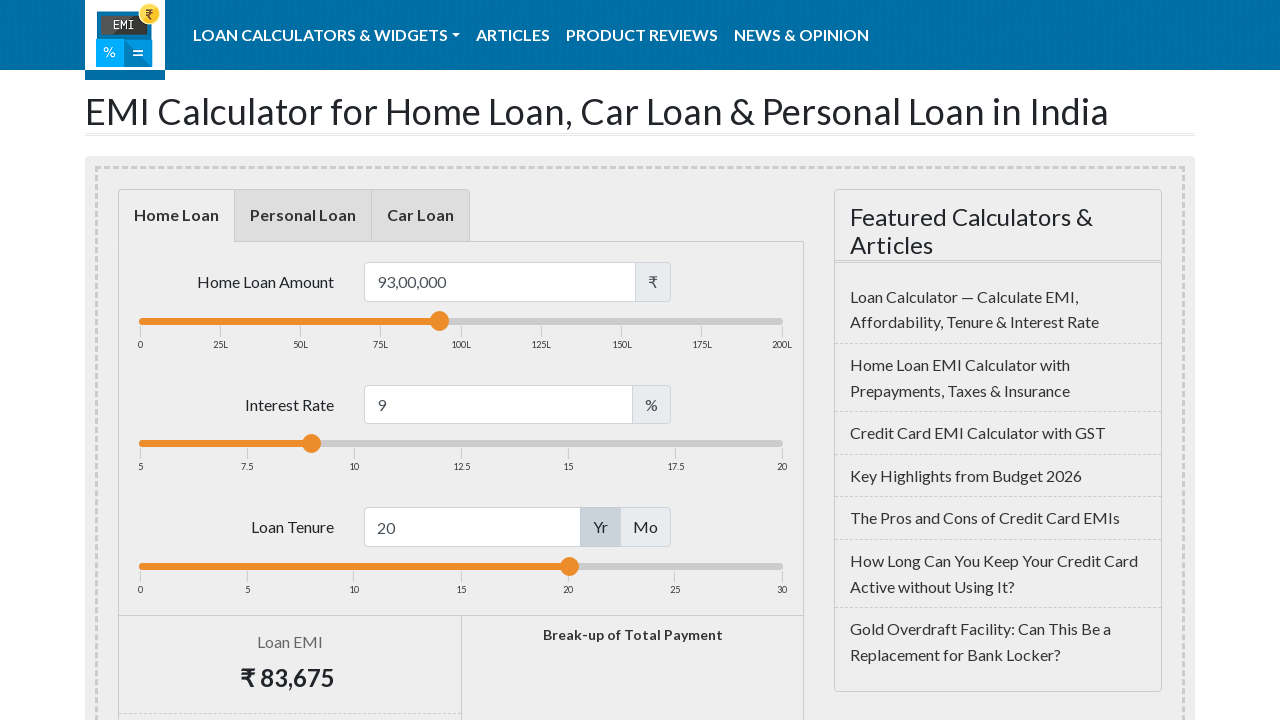

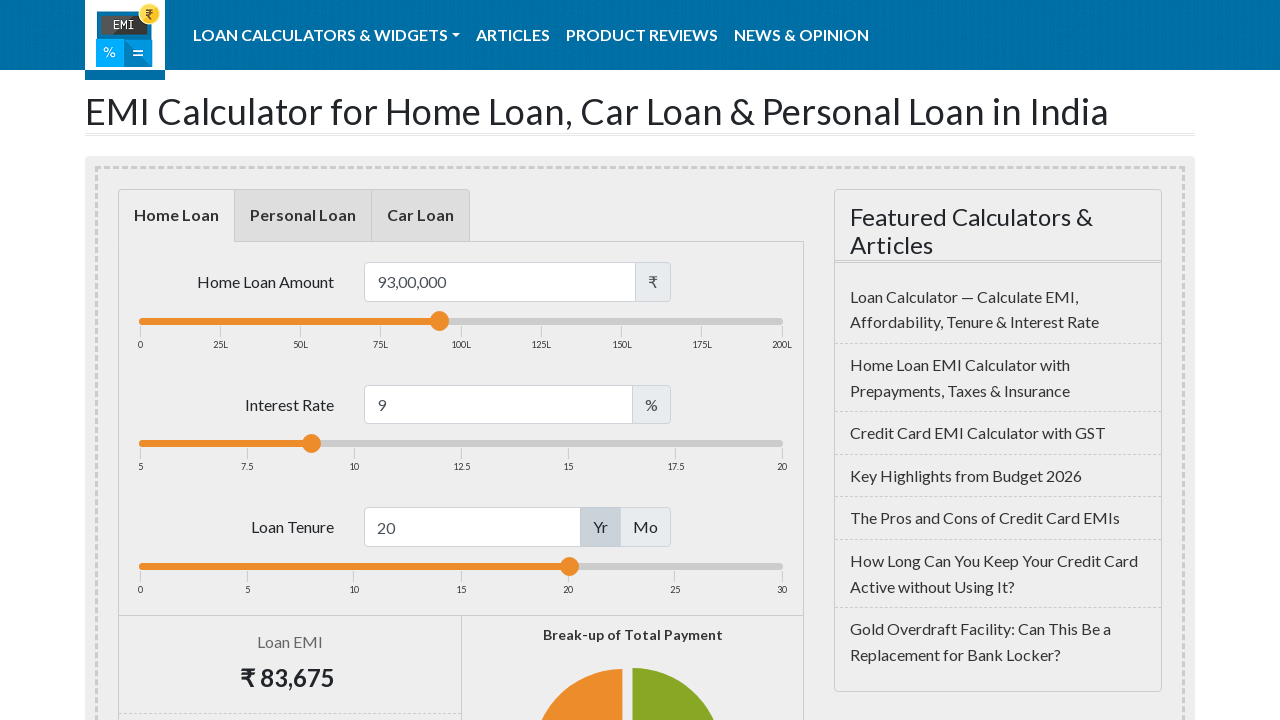